Tests that edits are cancelled when pressing Escape key

Starting URL: https://demo.playwright.dev/todomvc

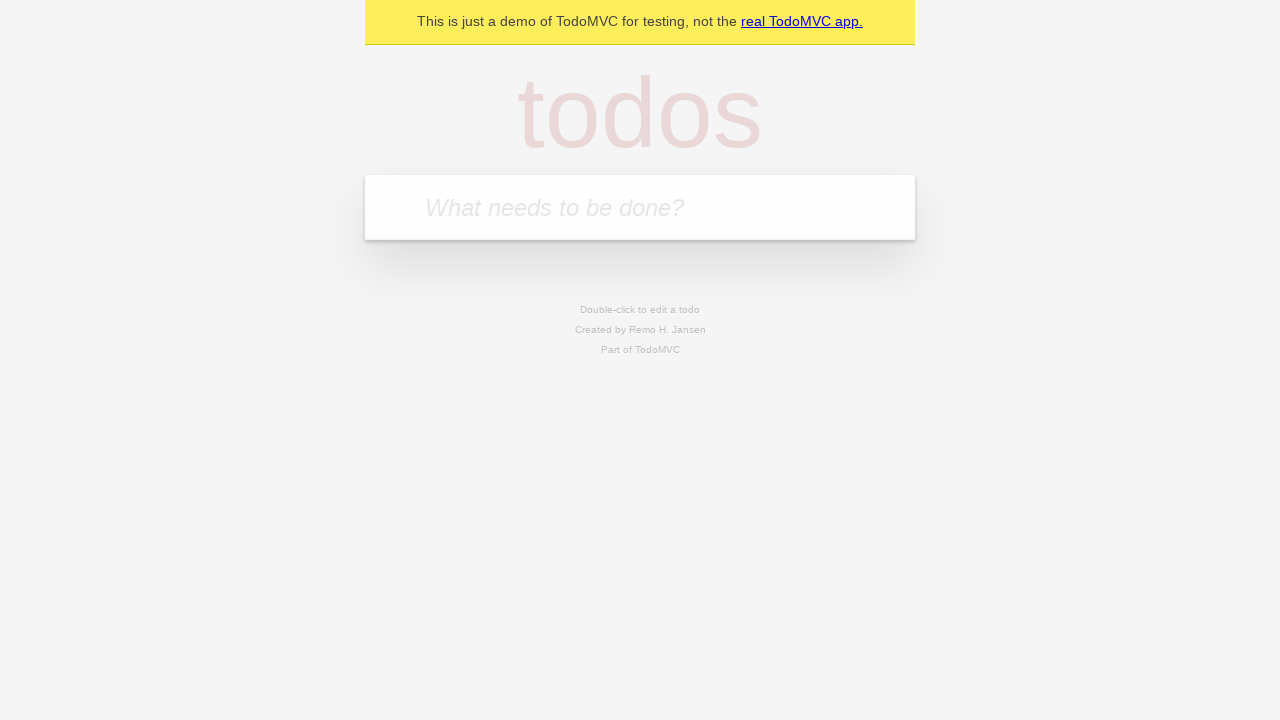

Navigated to TodoMVC demo page
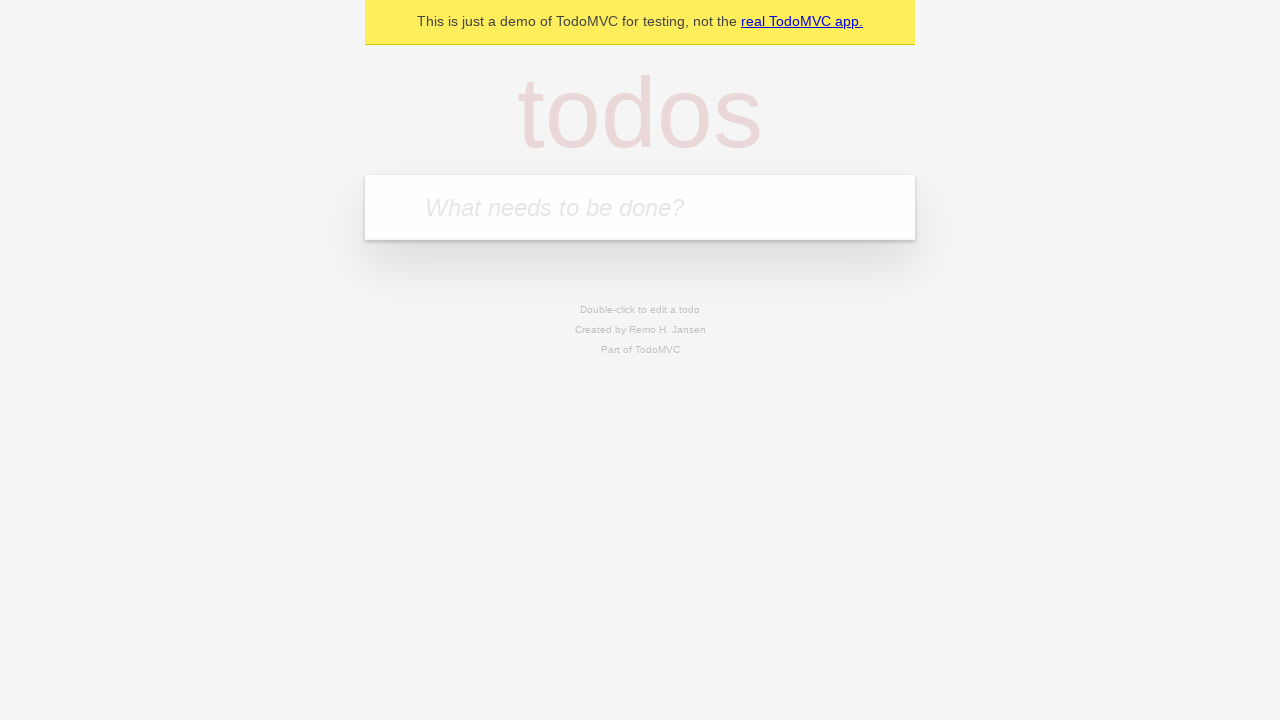

Located the new todo input field
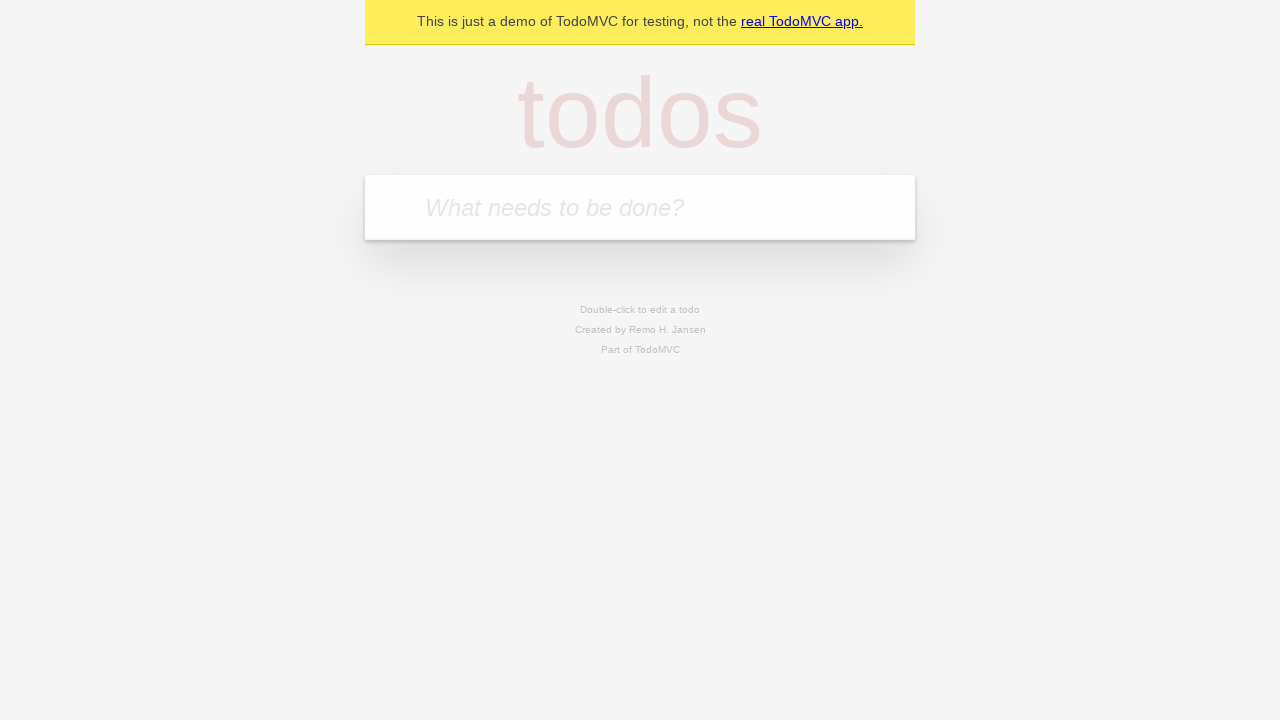

Filled new todo input with 'buy some cheese' on internal:attr=[placeholder="What needs to be done?"i]
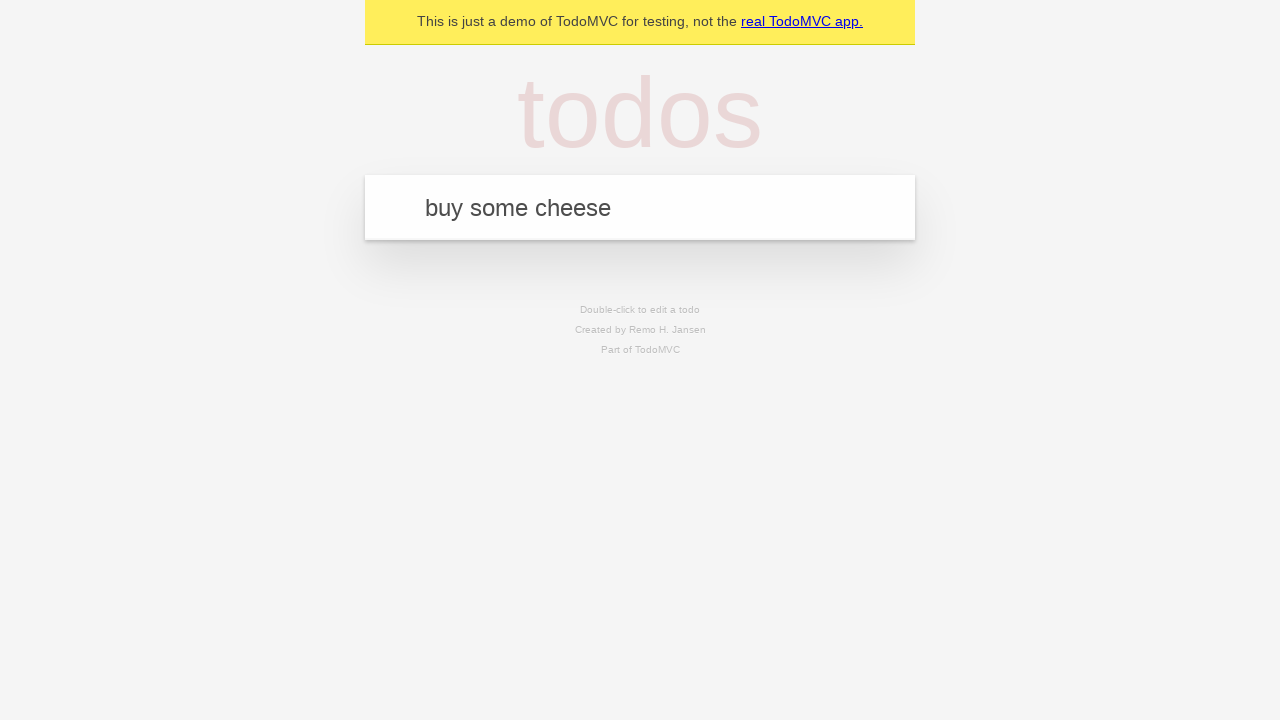

Pressed Enter to create todo 'buy some cheese' on internal:attr=[placeholder="What needs to be done?"i]
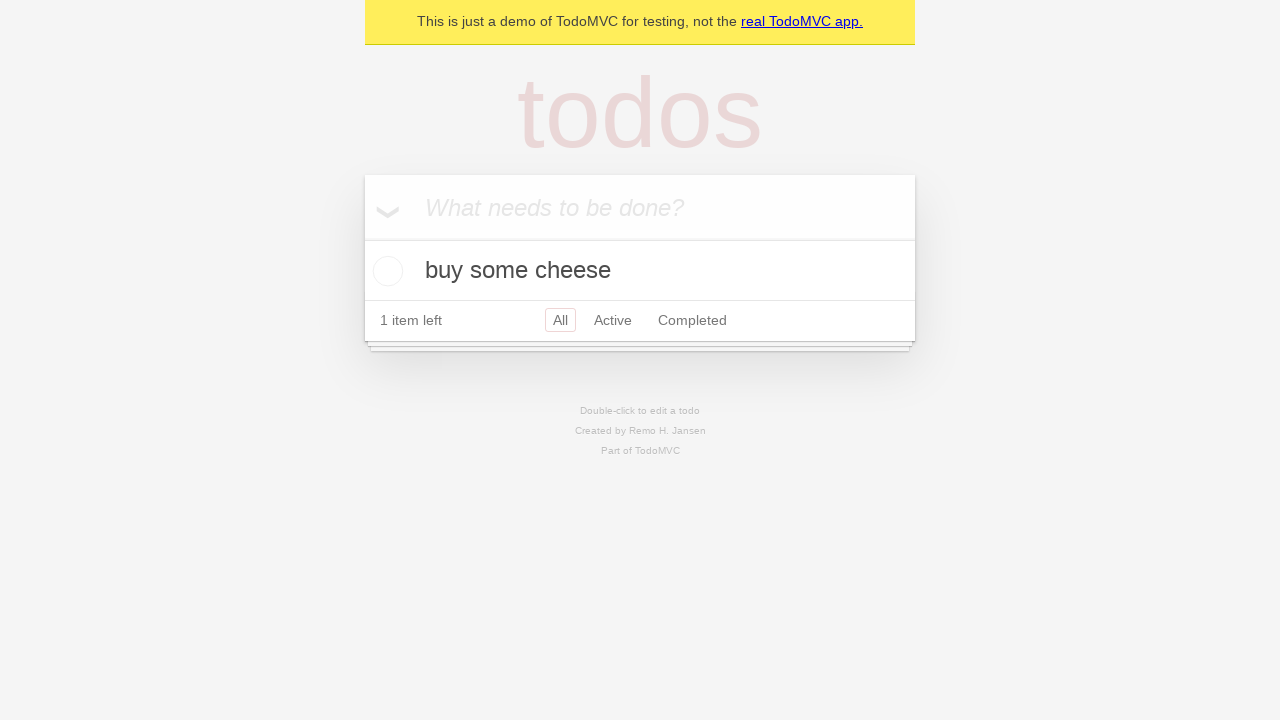

Filled new todo input with 'feed the cat' on internal:attr=[placeholder="What needs to be done?"i]
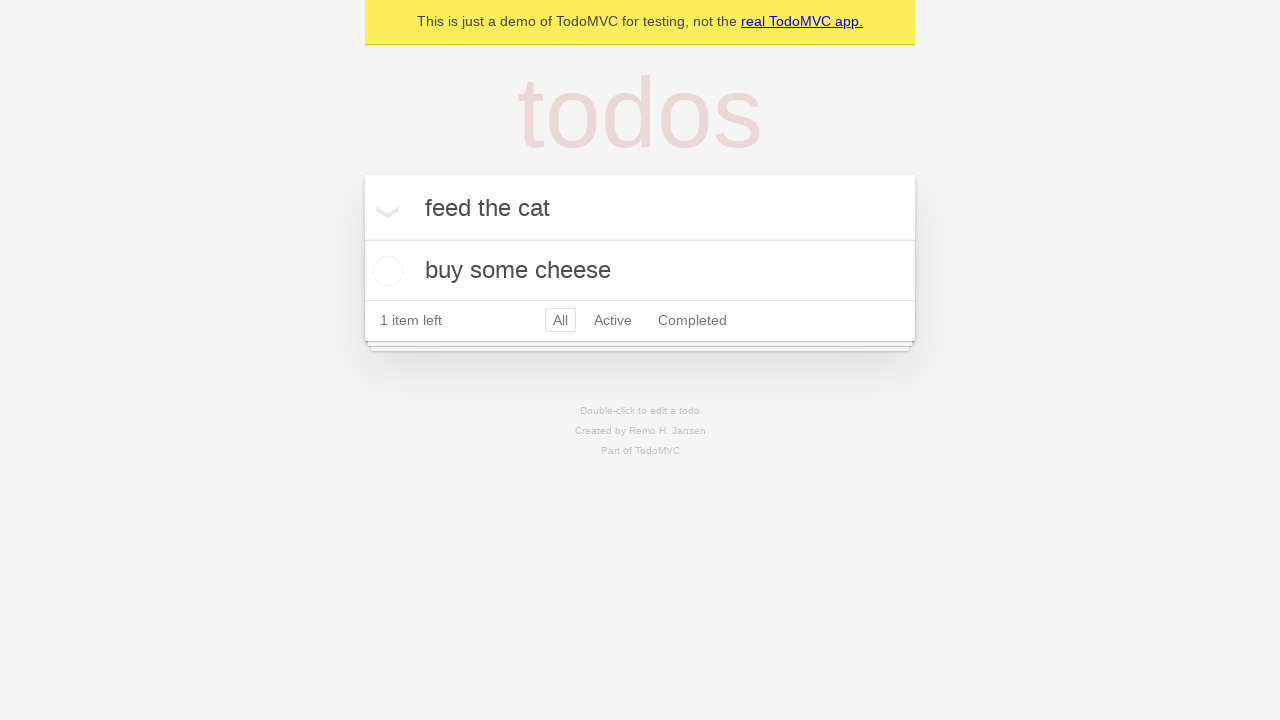

Pressed Enter to create todo 'feed the cat' on internal:attr=[placeholder="What needs to be done?"i]
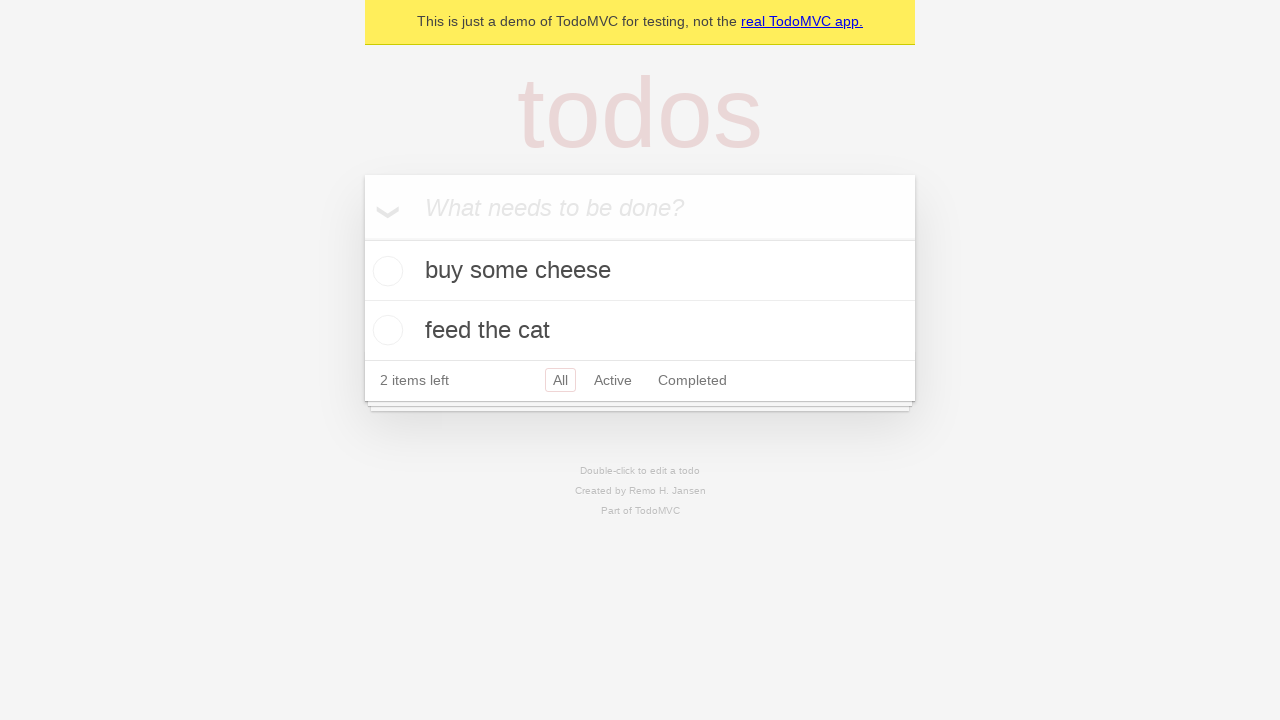

Filled new todo input with 'book a doctors appointment' on internal:attr=[placeholder="What needs to be done?"i]
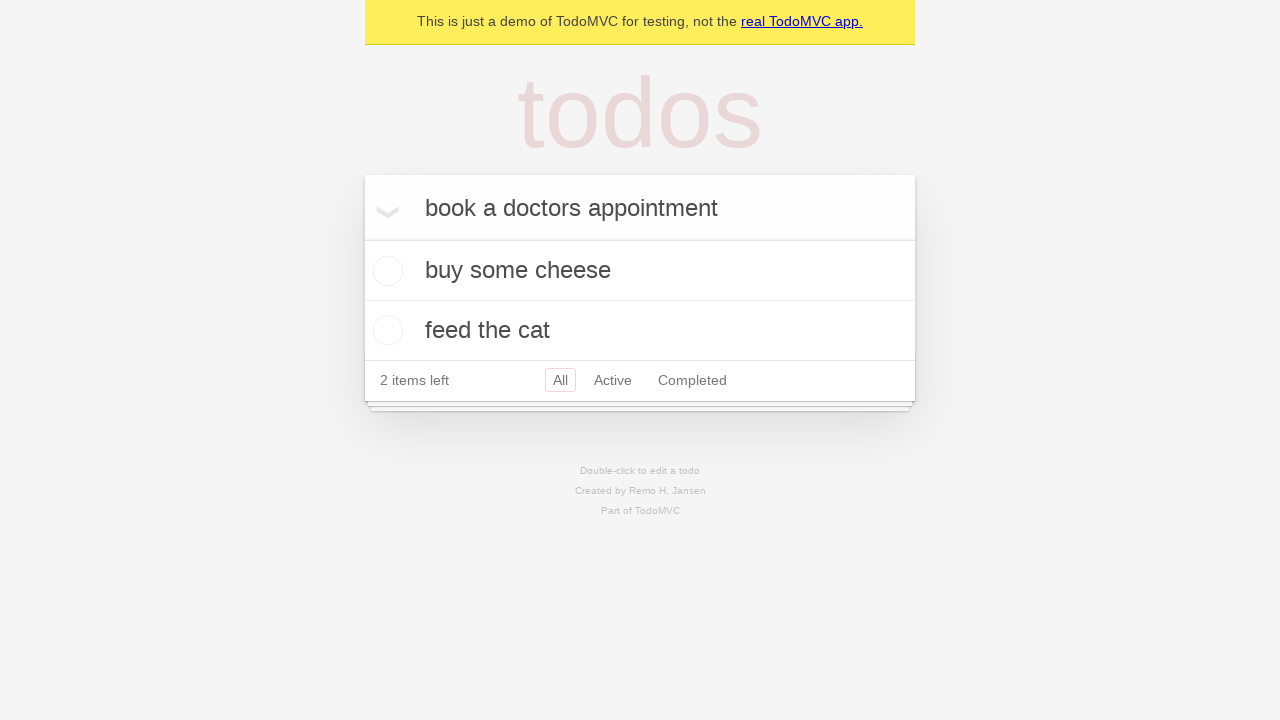

Pressed Enter to create todo 'book a doctors appointment' on internal:attr=[placeholder="What needs to be done?"i]
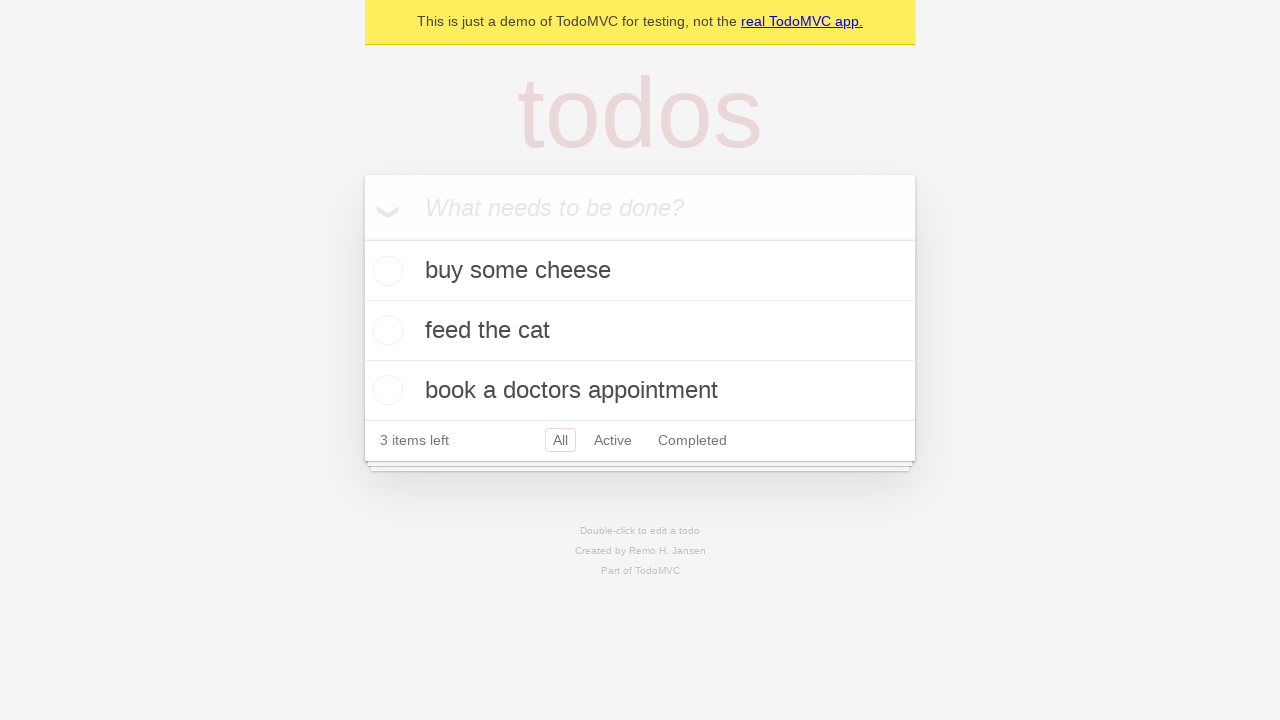

Located all todo items
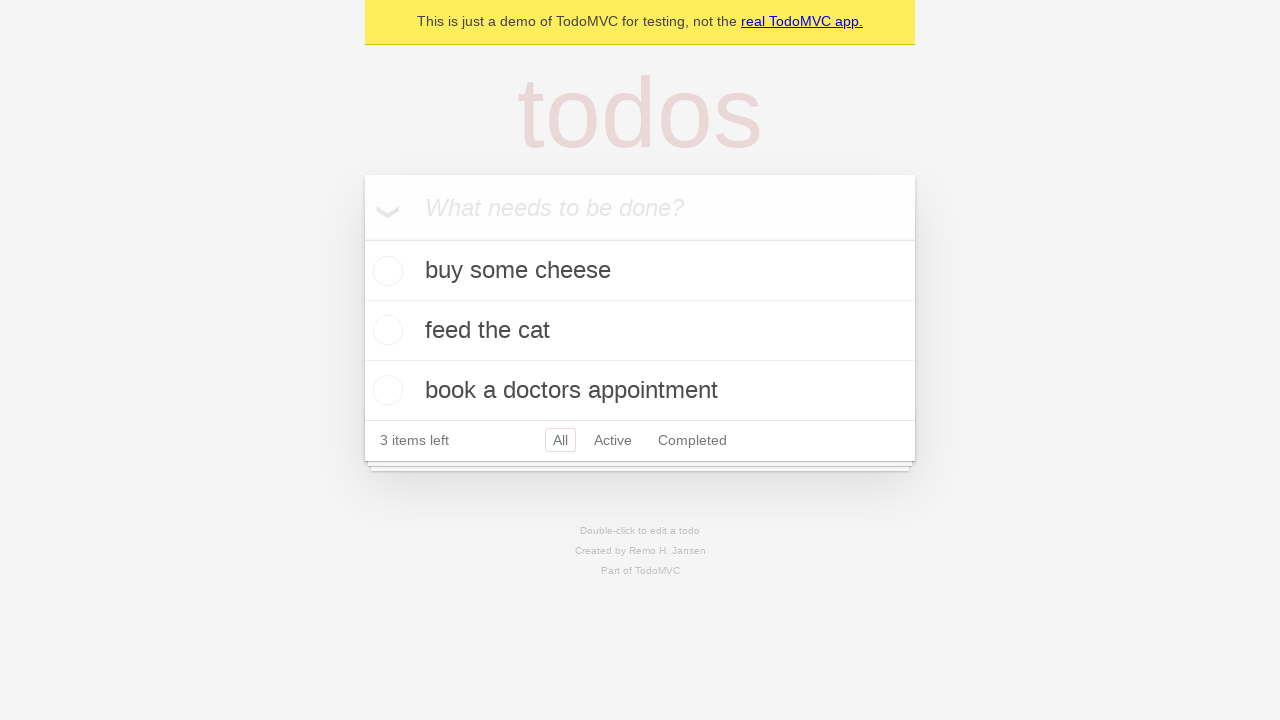

Double-clicked the second todo item to enter edit mode at (640, 331) on internal:testid=[data-testid="todo-item"s] >> nth=1
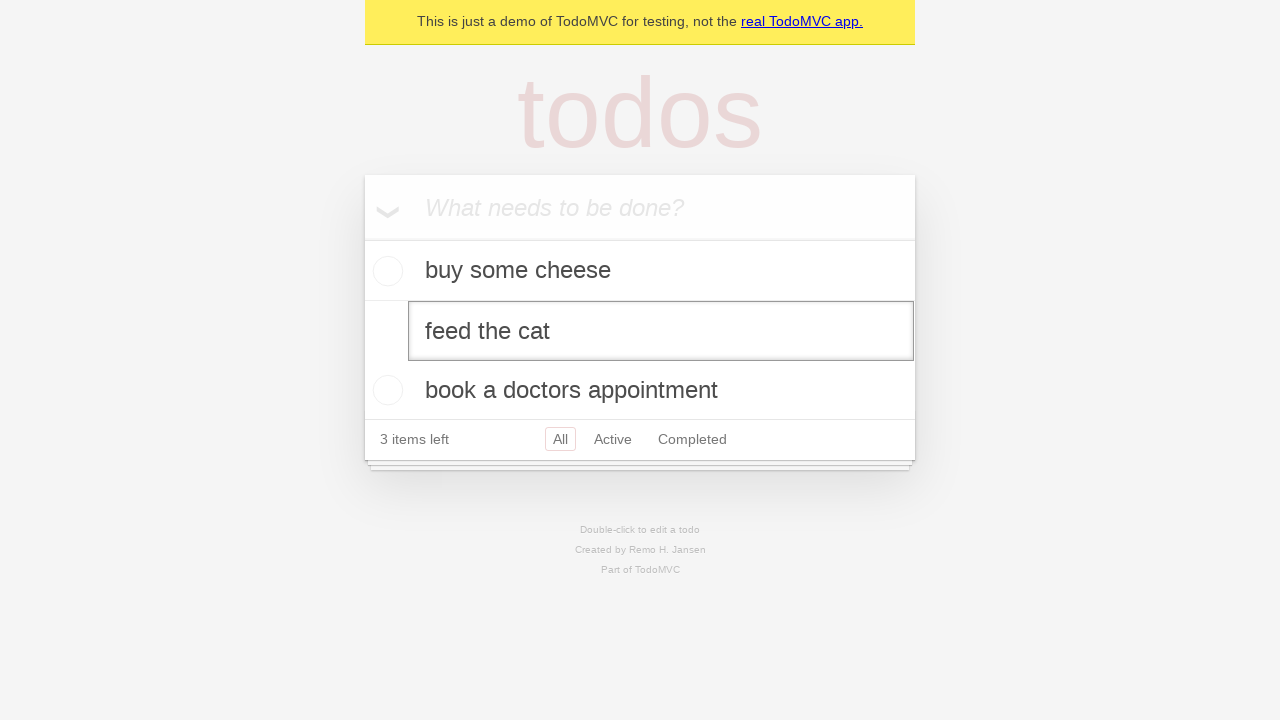

Changed todo text to 'buy some sausages' on internal:testid=[data-testid="todo-item"s] >> nth=1 >> internal:role=textbox[nam
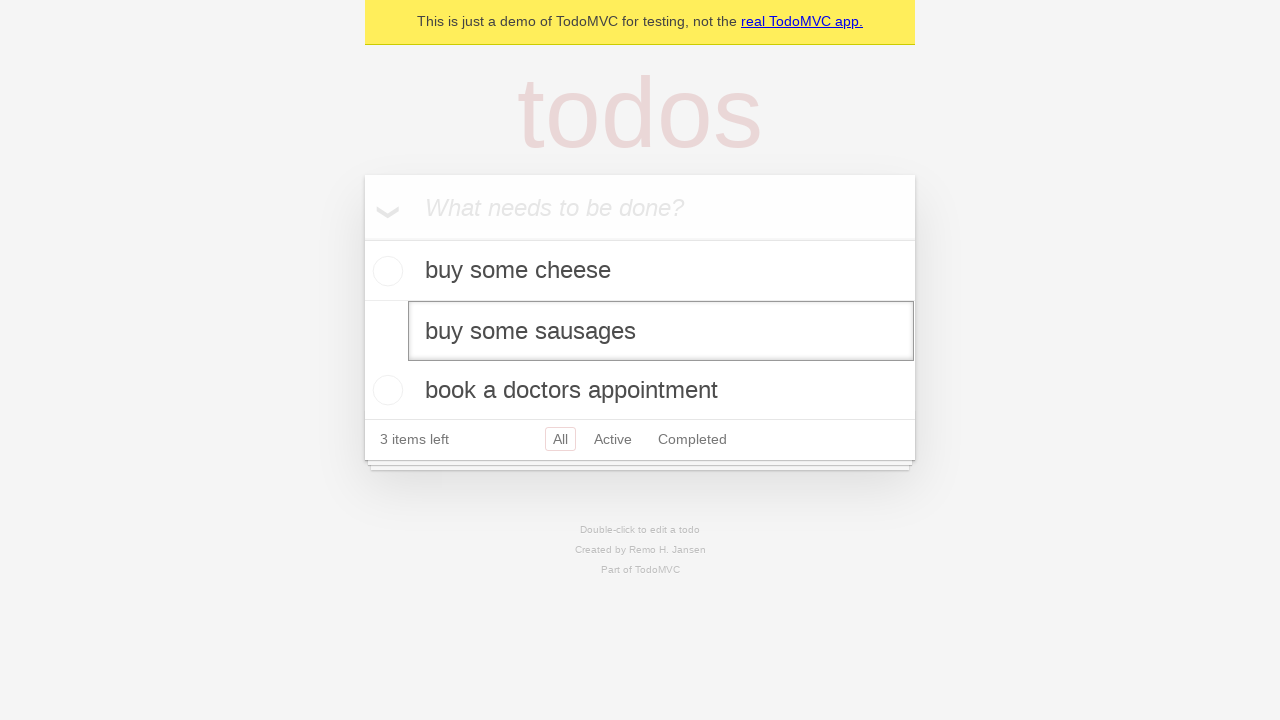

Pressed Escape key to cancel edit on internal:testid=[data-testid="todo-item"s] >> nth=1 >> internal:role=textbox[nam
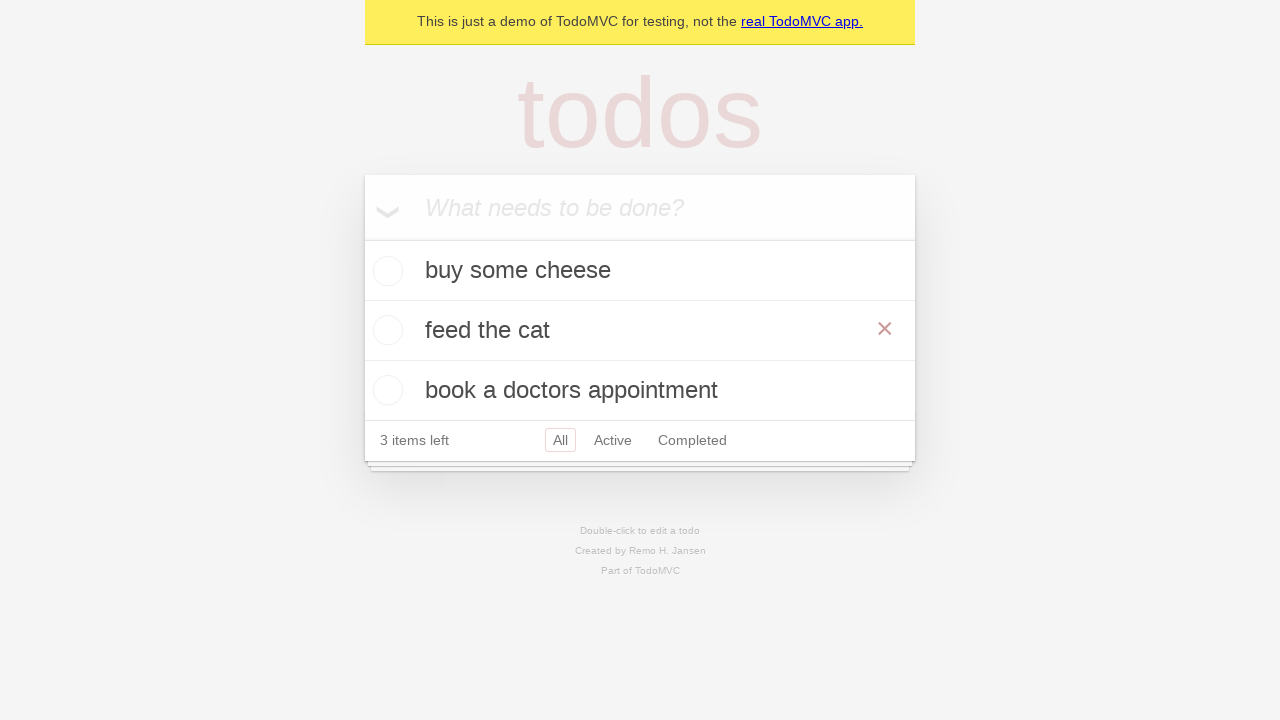

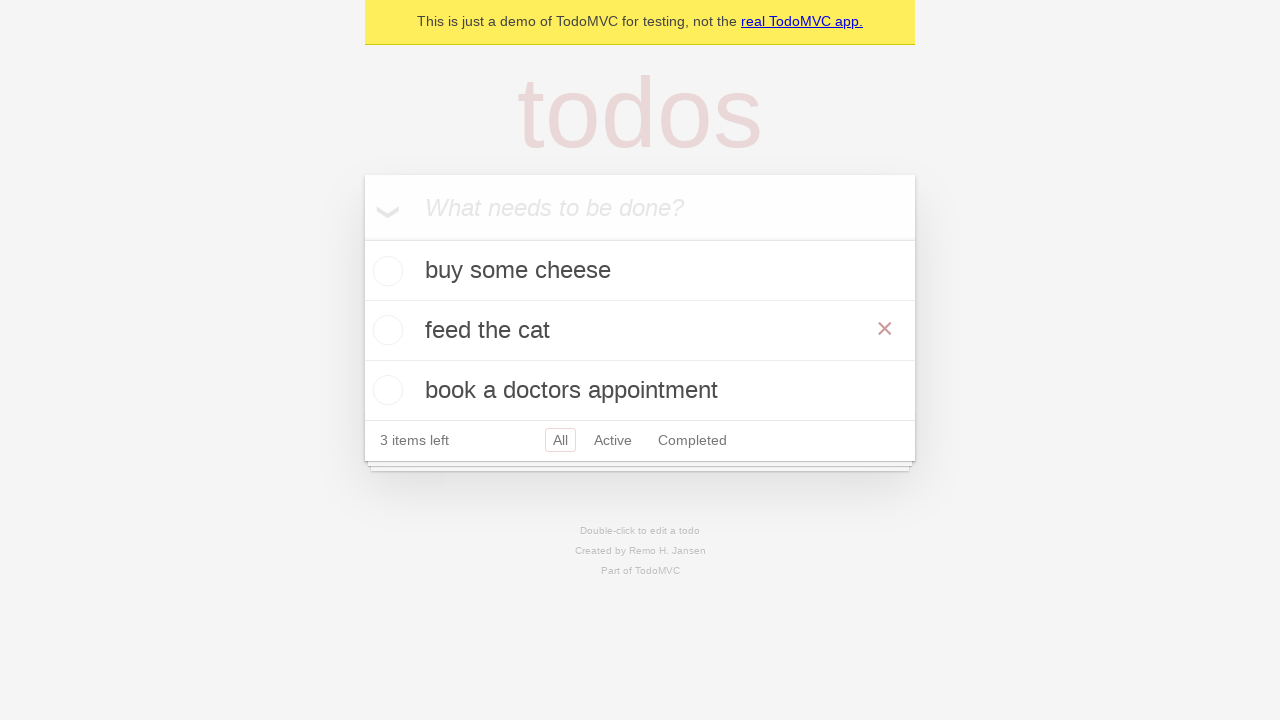